Tests the brand navigation menu on Nykaa website by hovering over the "brands" link and clicking on a Paris-related brand link from the dropdown menu.

Starting URL: https://www.nykaa.com/

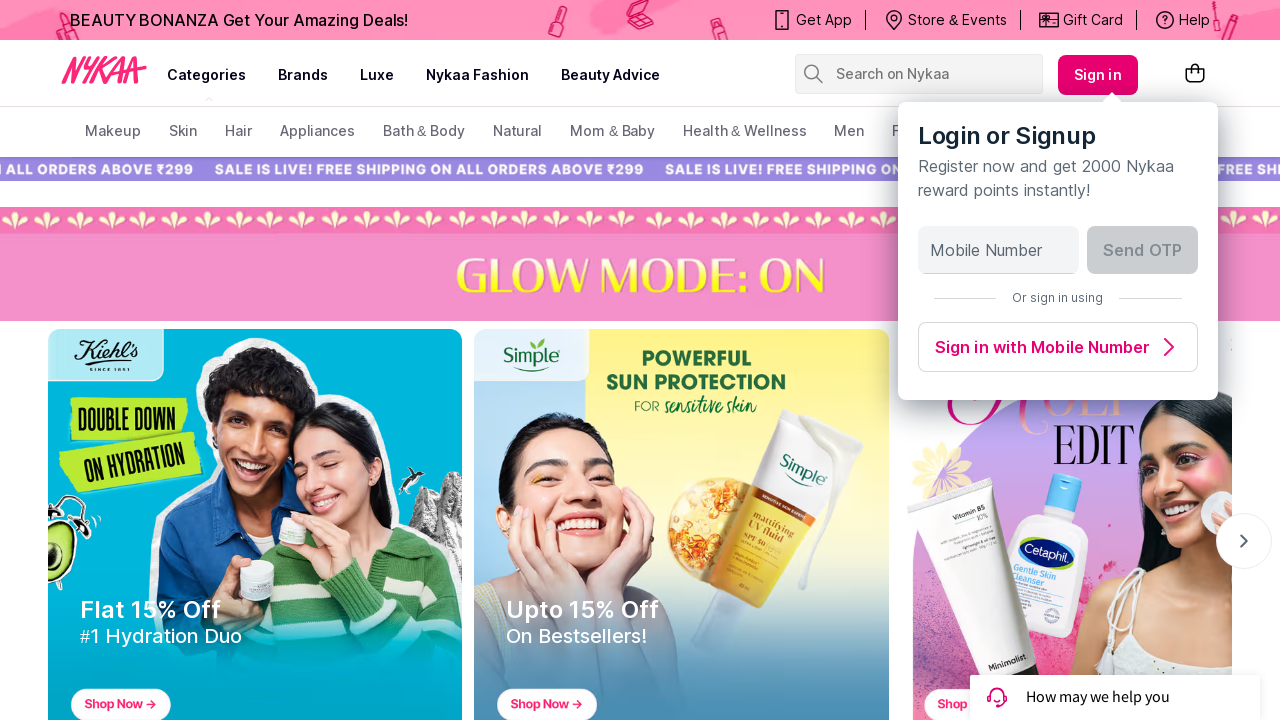

Waited for page to fully load (networkidle state)
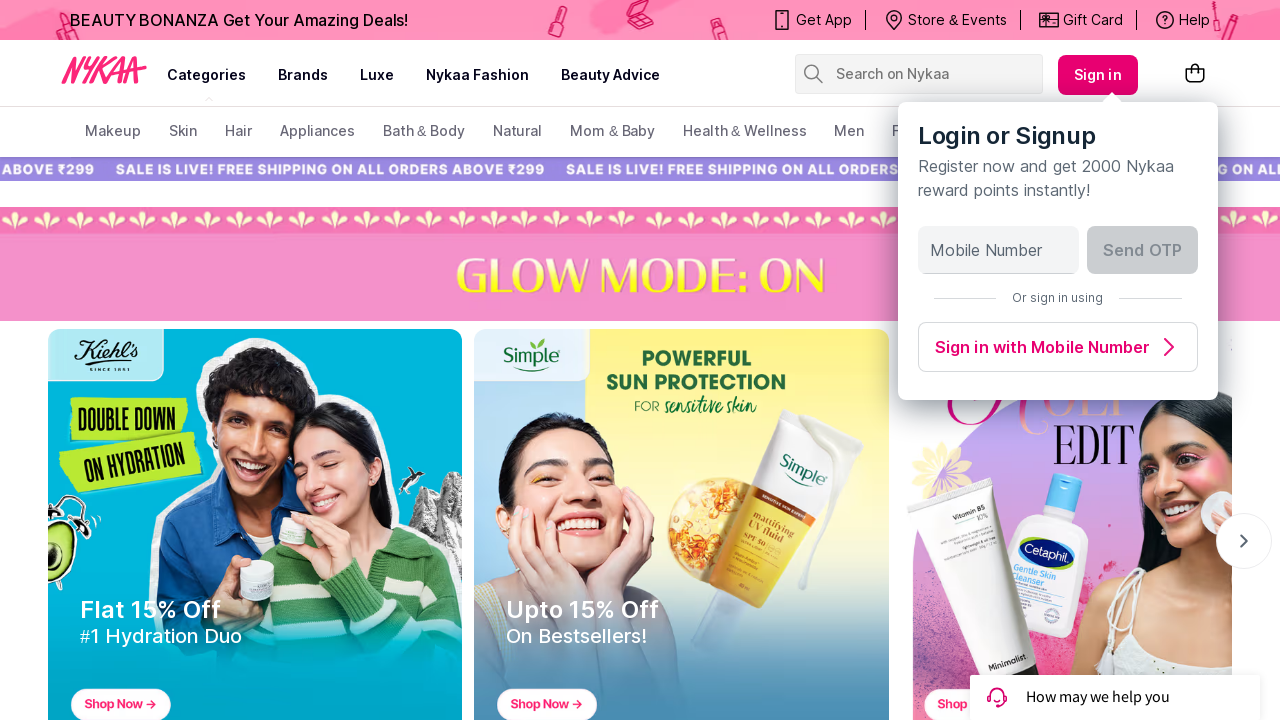

Located the 'brands' navigation link
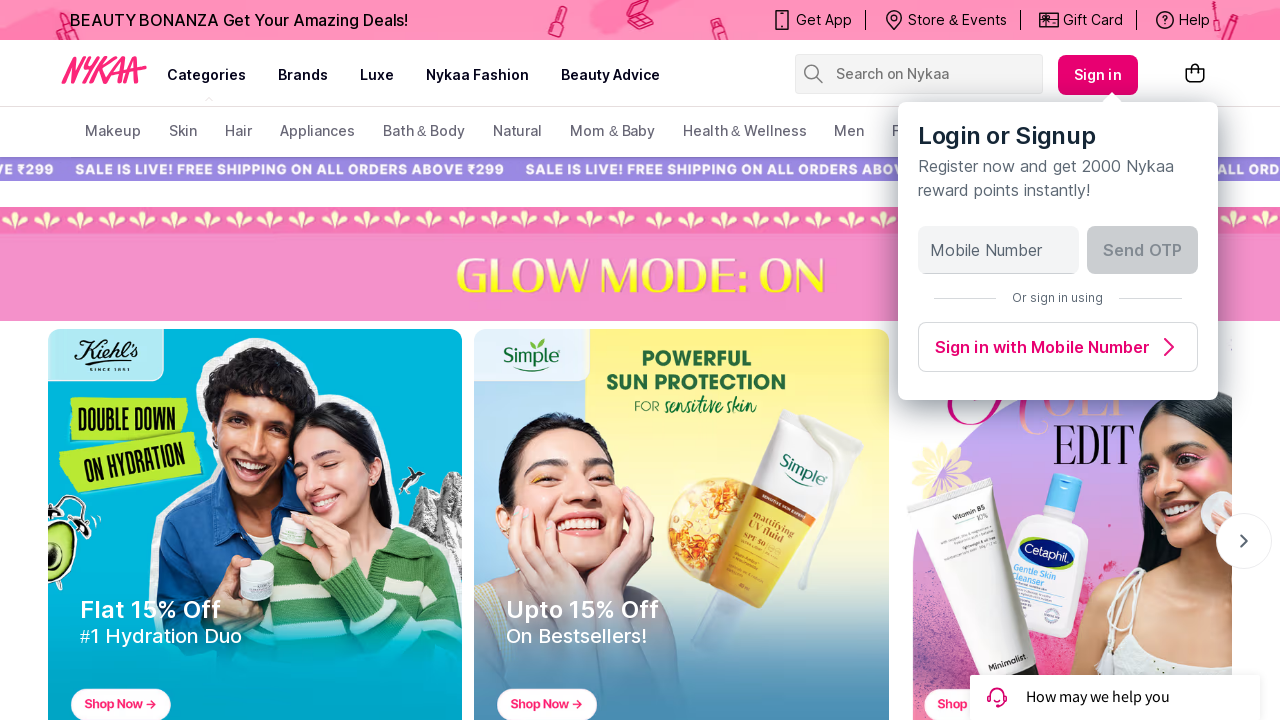

Hovered over the 'brands' link to trigger dropdown menu at (303, 75) on xpath=//a[text()='brands']
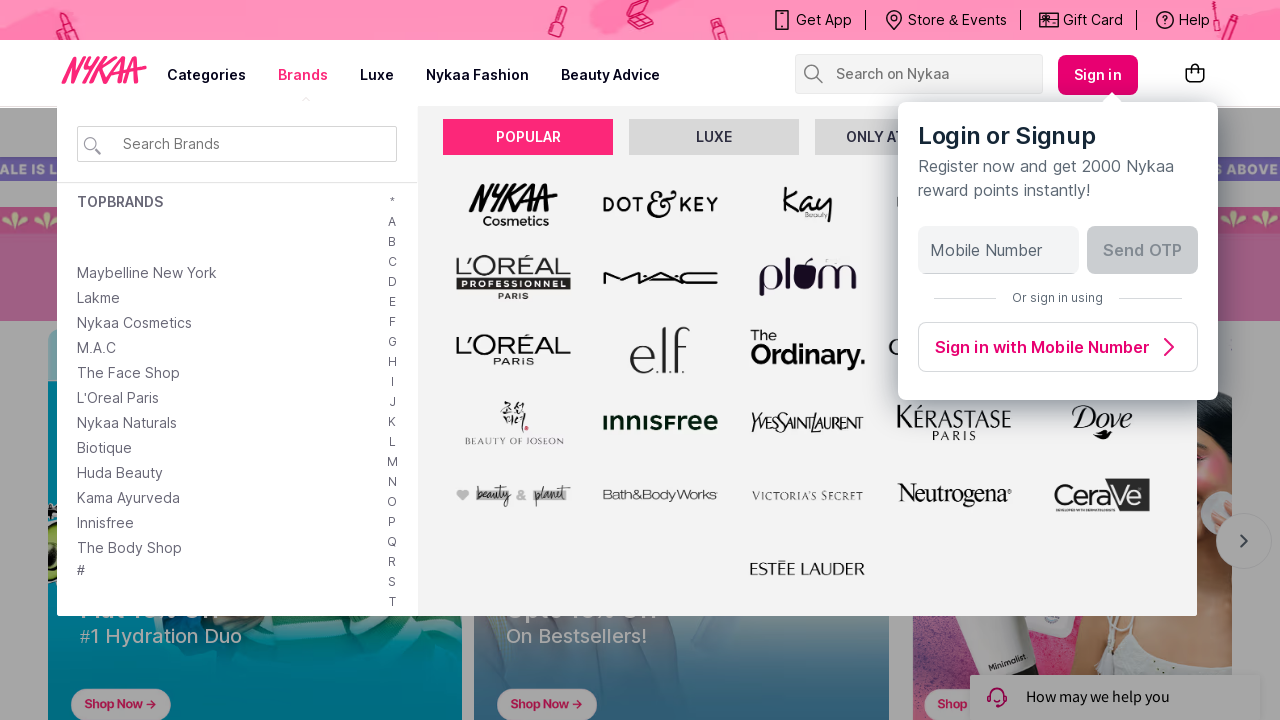

Waited 1000ms for dropdown menu to appear
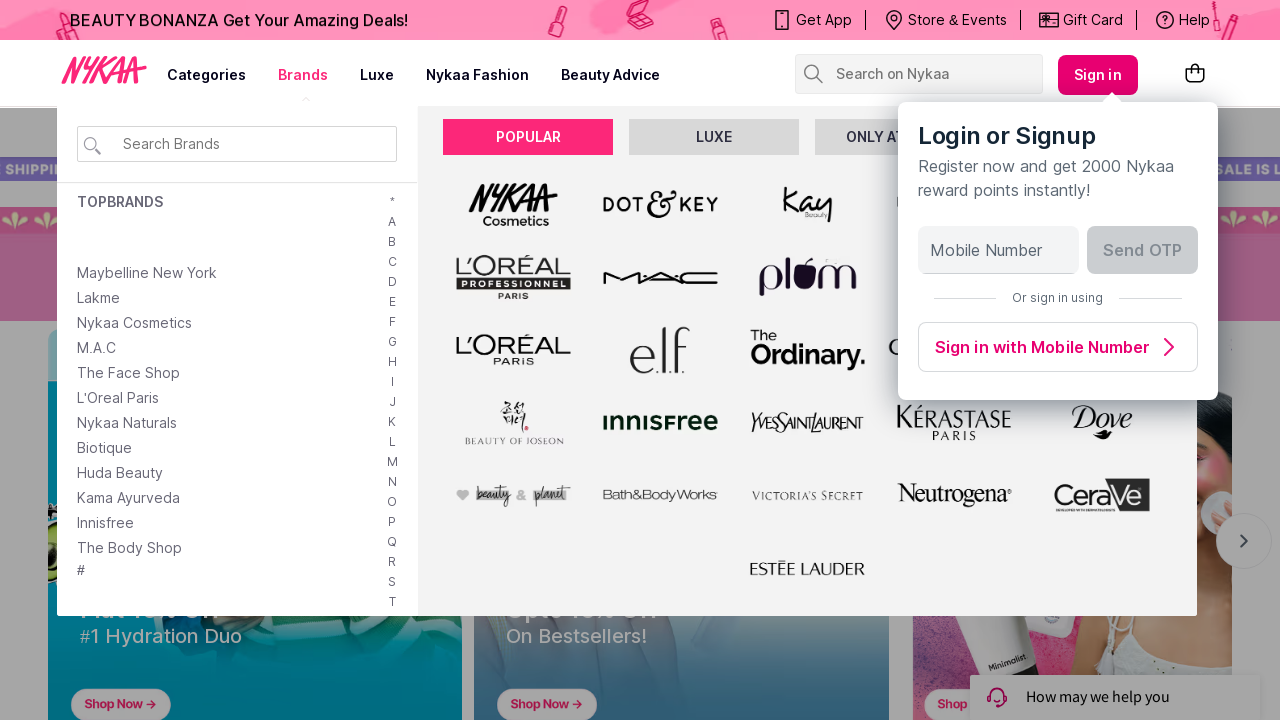

Clicked on Paris-related brand link from dropdown menu at (118, 398) on xpath=//a[contains(text(),'Paris')]
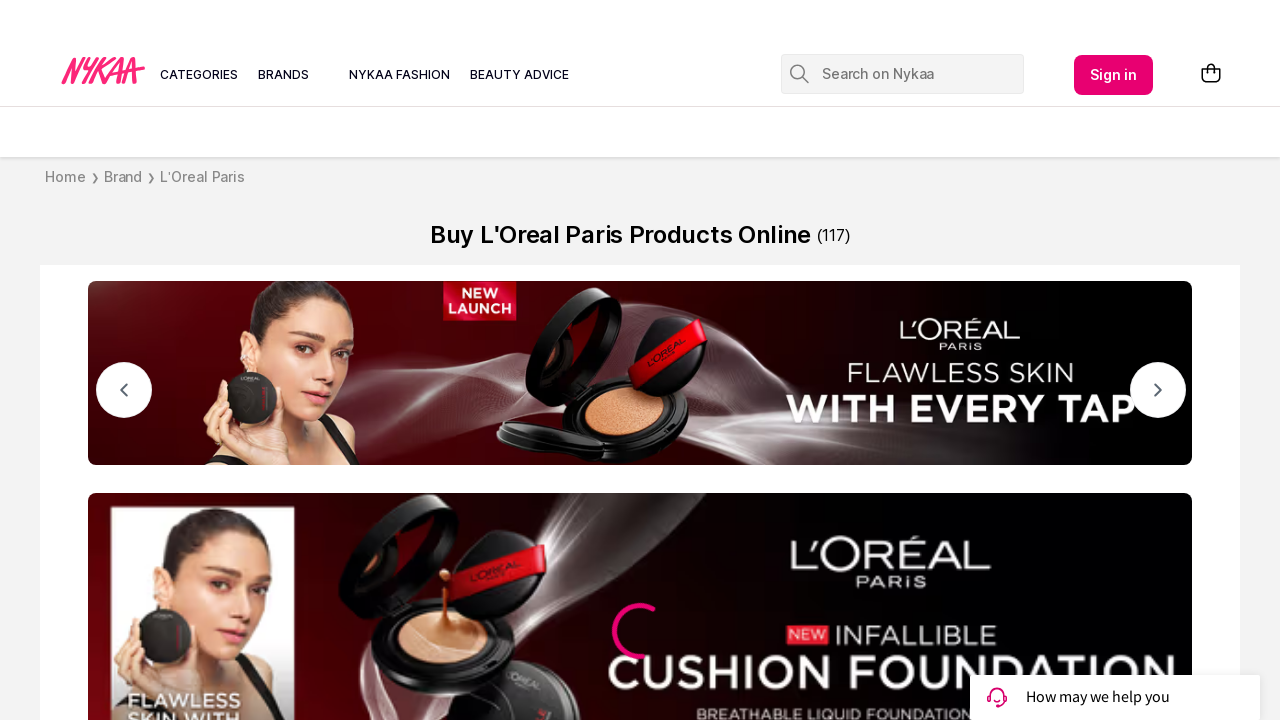

Waited for brand page to load
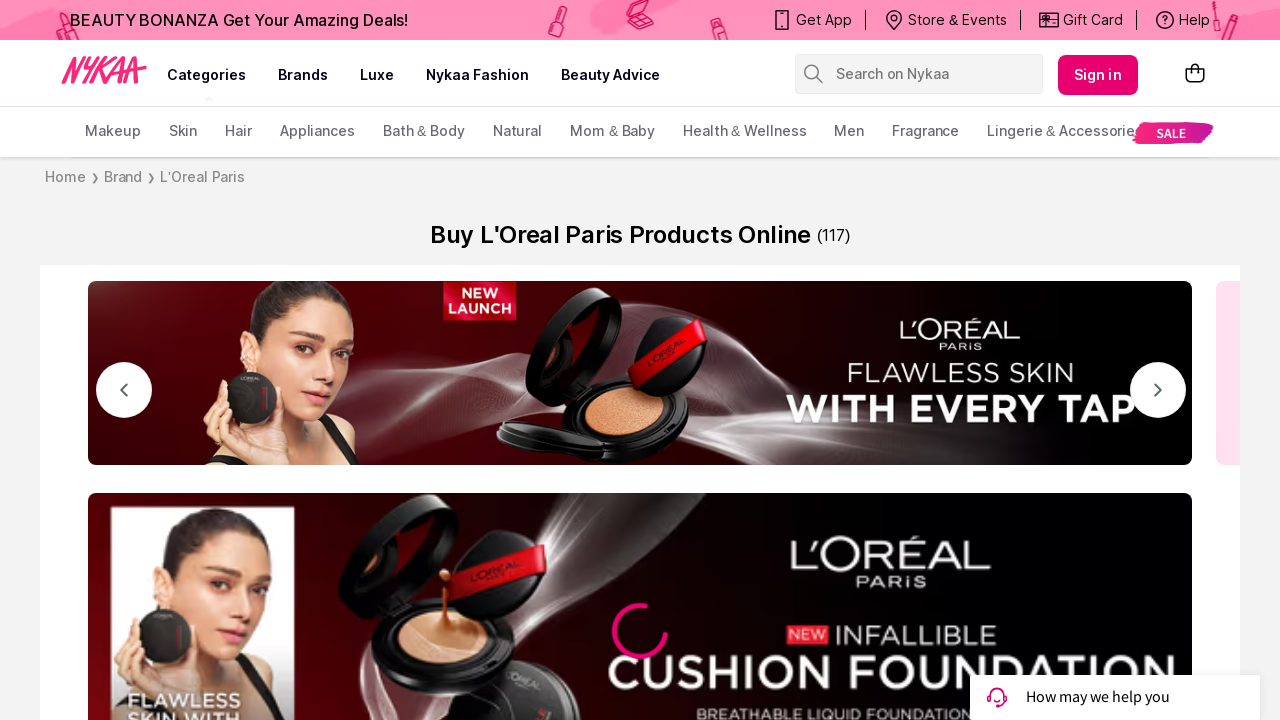

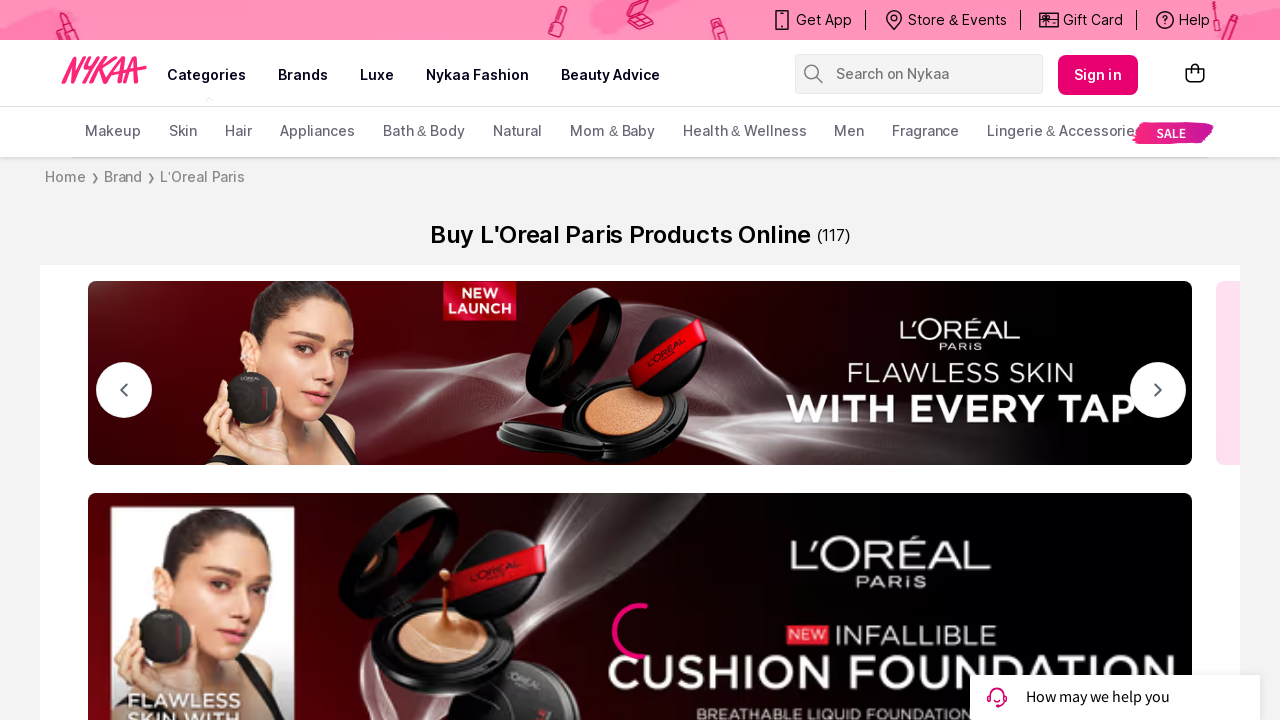